Searches for "selenium" by typing it into the search field and pressing Enter

Starting URL: https://anhtester.com/

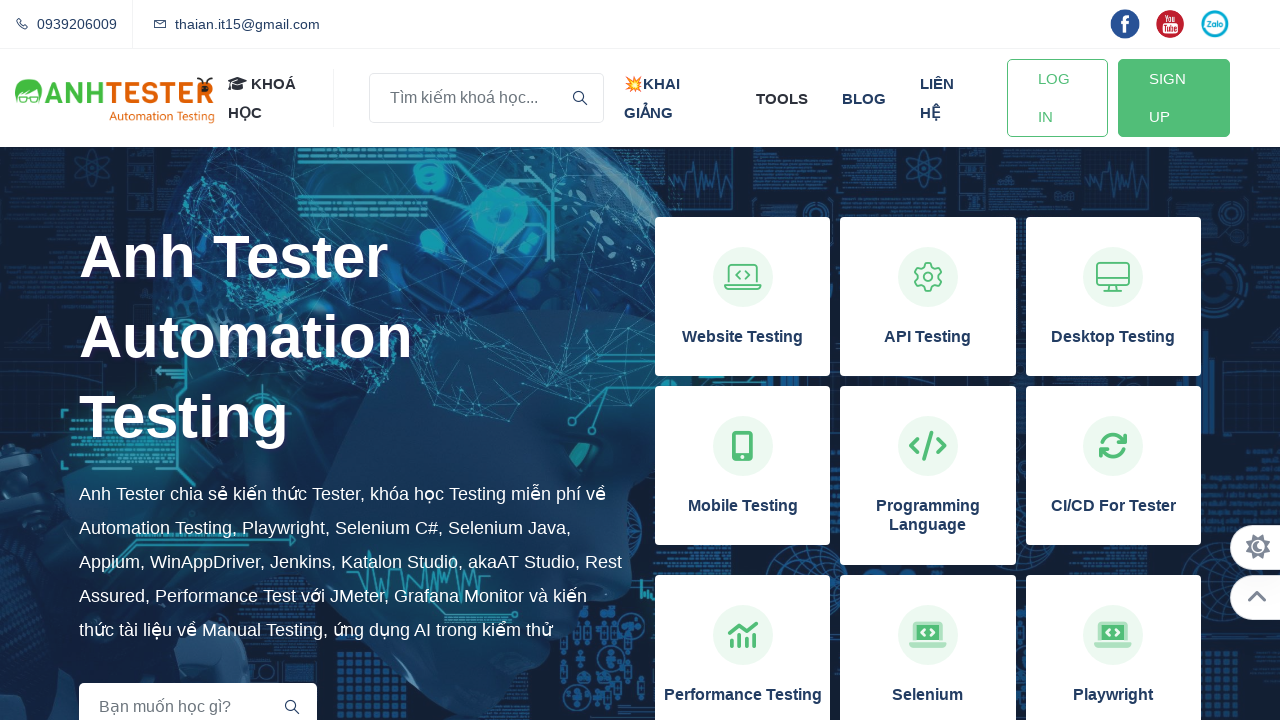

Clicked on the search input field at (486, 98) on input[name='key']
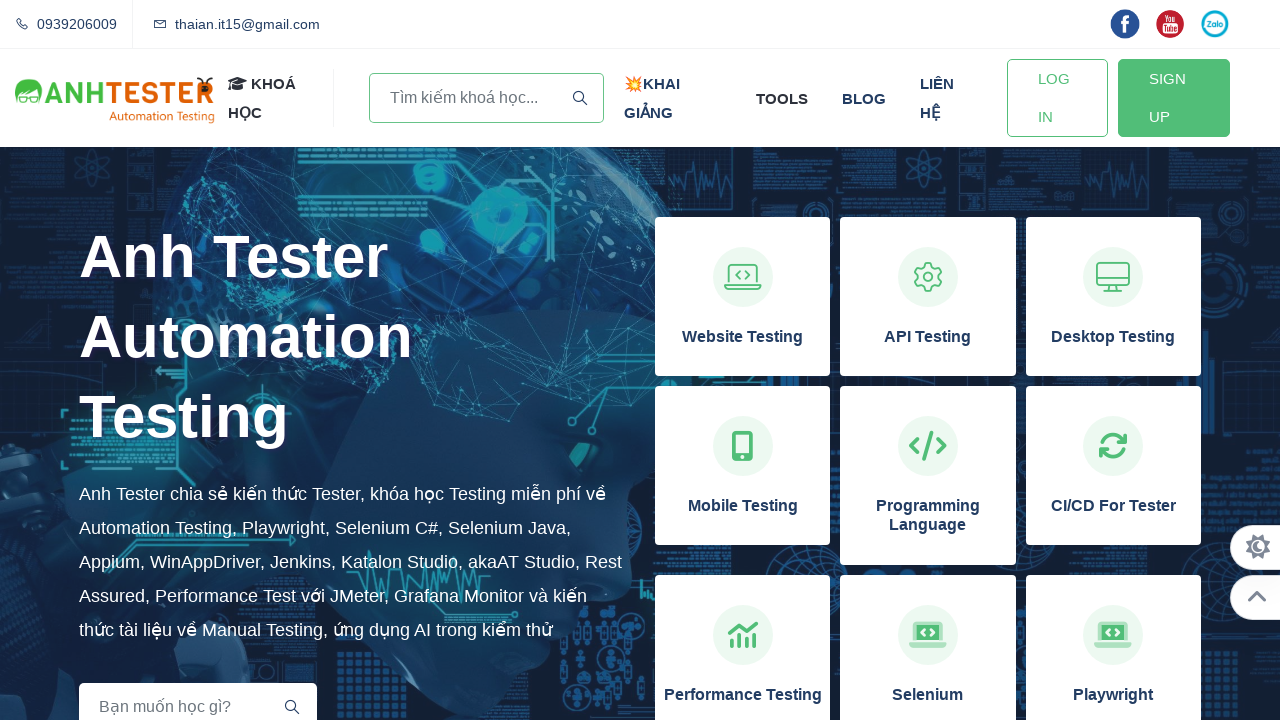

Typed 'selenium' into the search field on input[name='key']
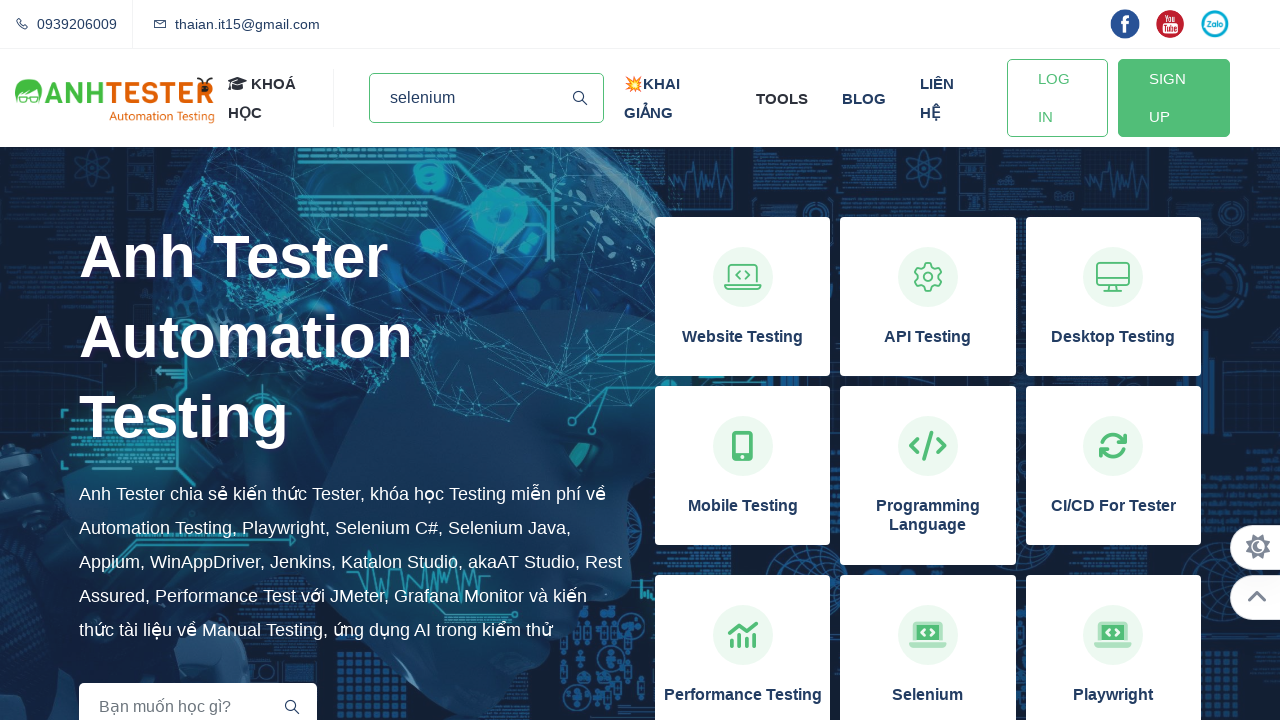

Pressed Enter to submit the search for 'selenium'
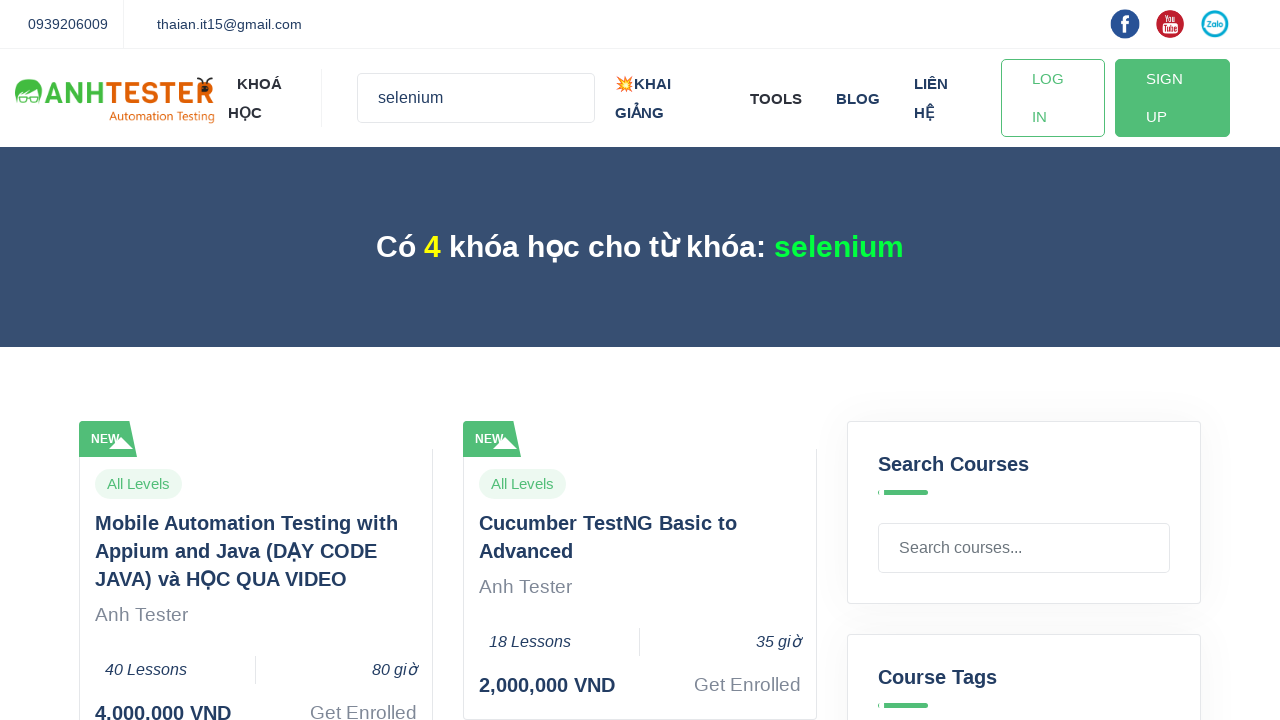

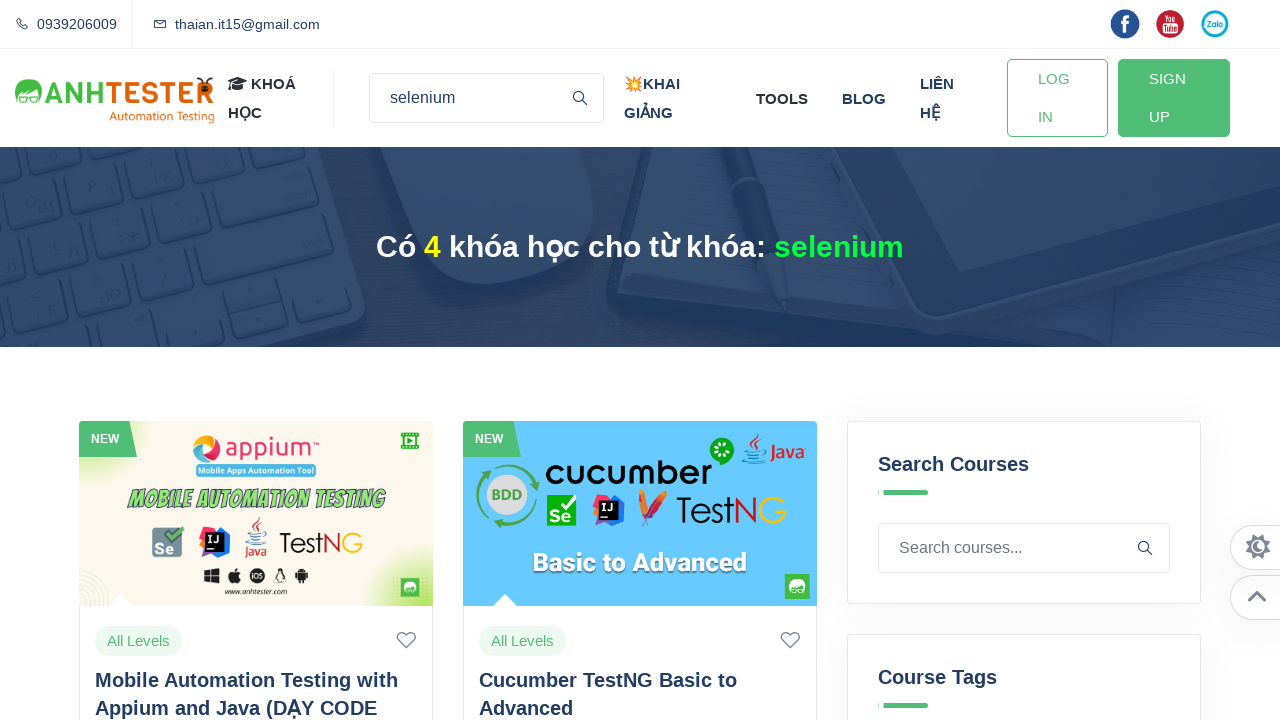